Verifies the SSD/CNEOS submenu is visible and clickable

Starting URL: https://api.nasa.gov

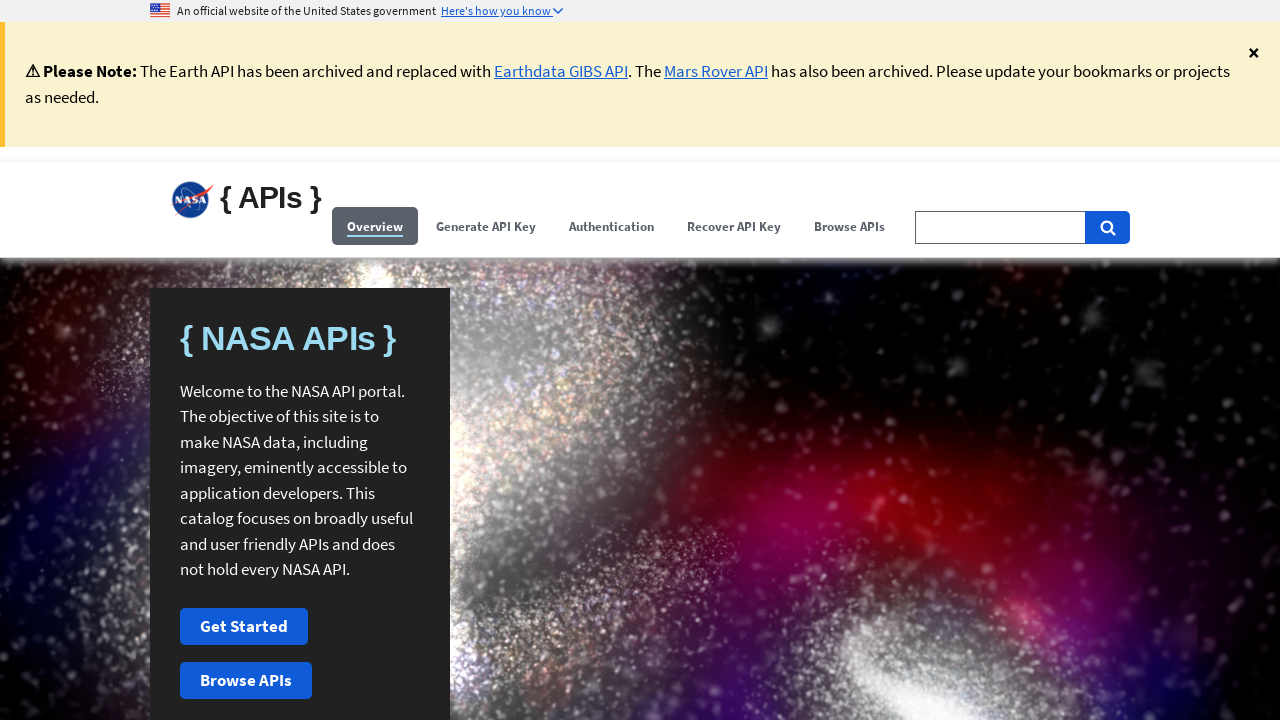

Clicked Browse APIs button at (850, 226) on (//span[contains(.,'Browse APIs')])[1]
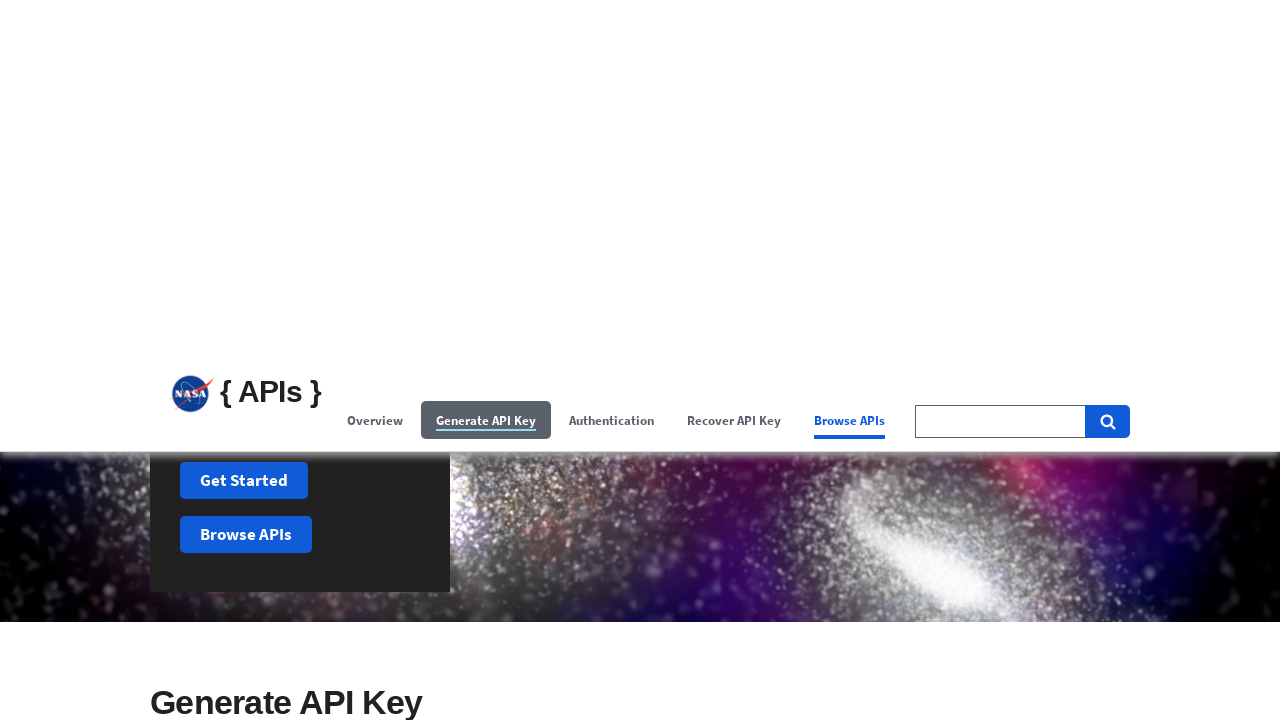

SSD/CNEOS submenu button appeared and is visible
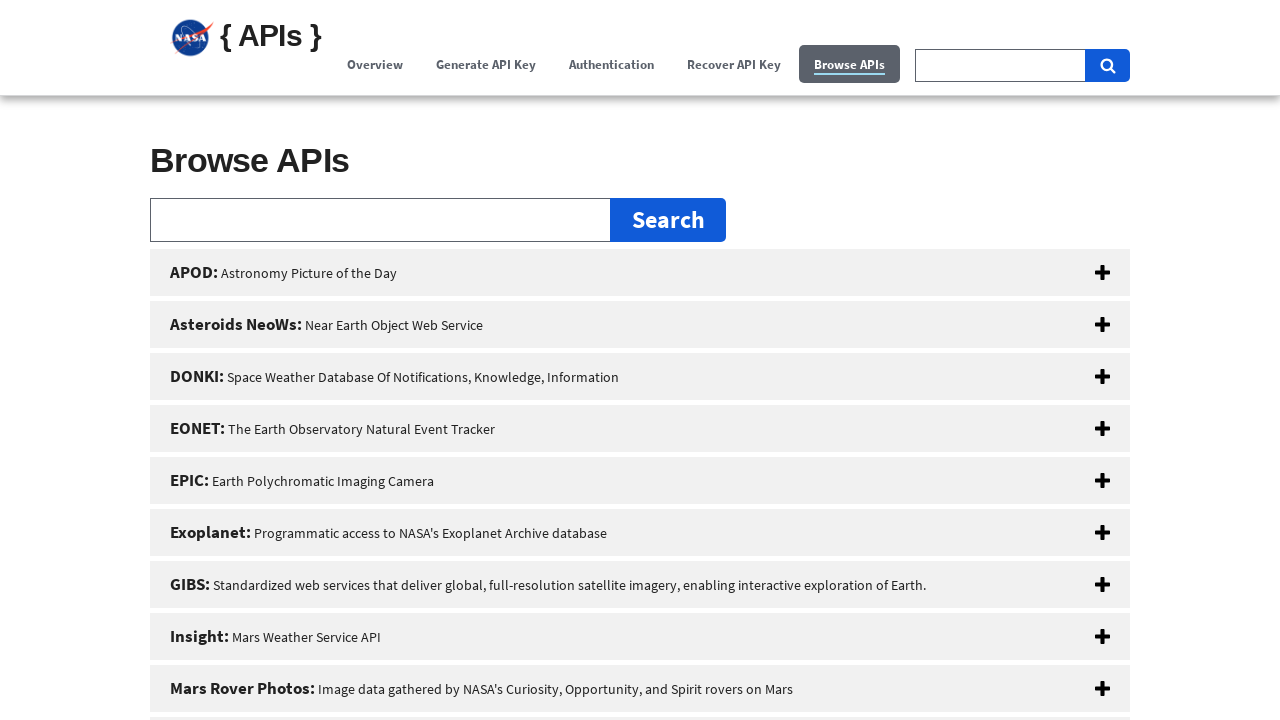

Clicked SSD/CNEOS submenu button at (640, 360) on xpath=//button[@id='ssd-cneos']
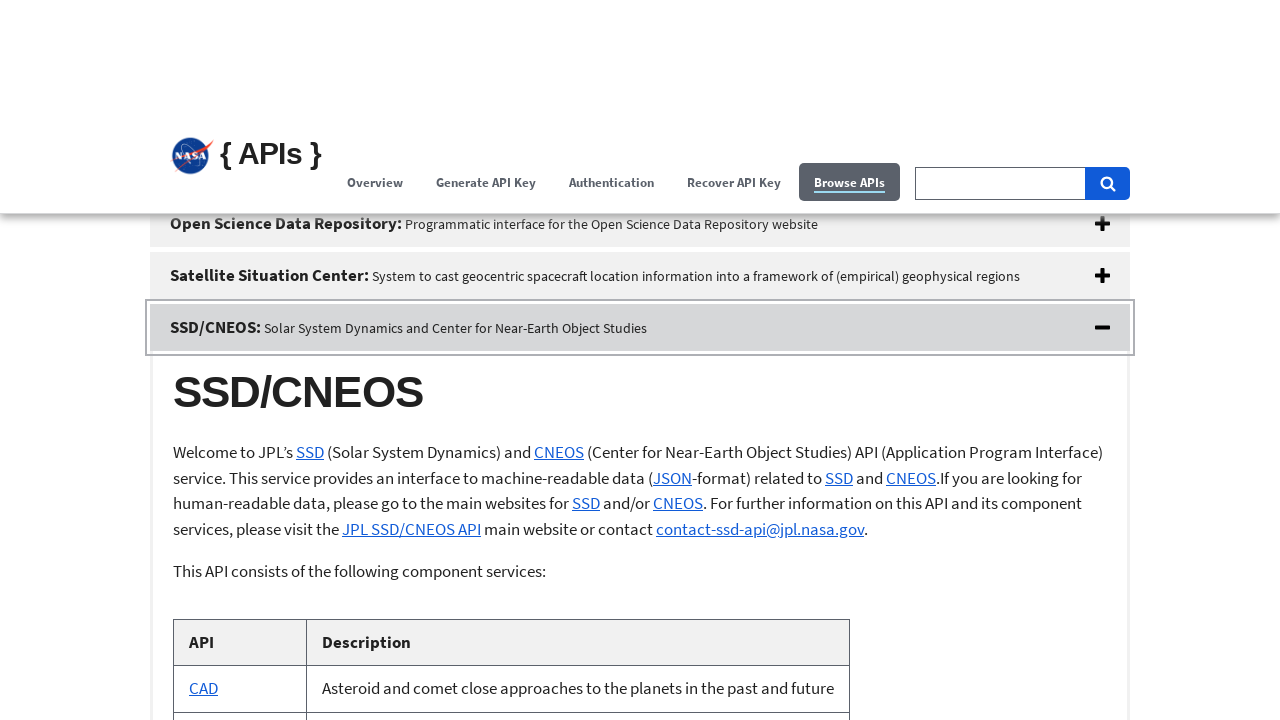

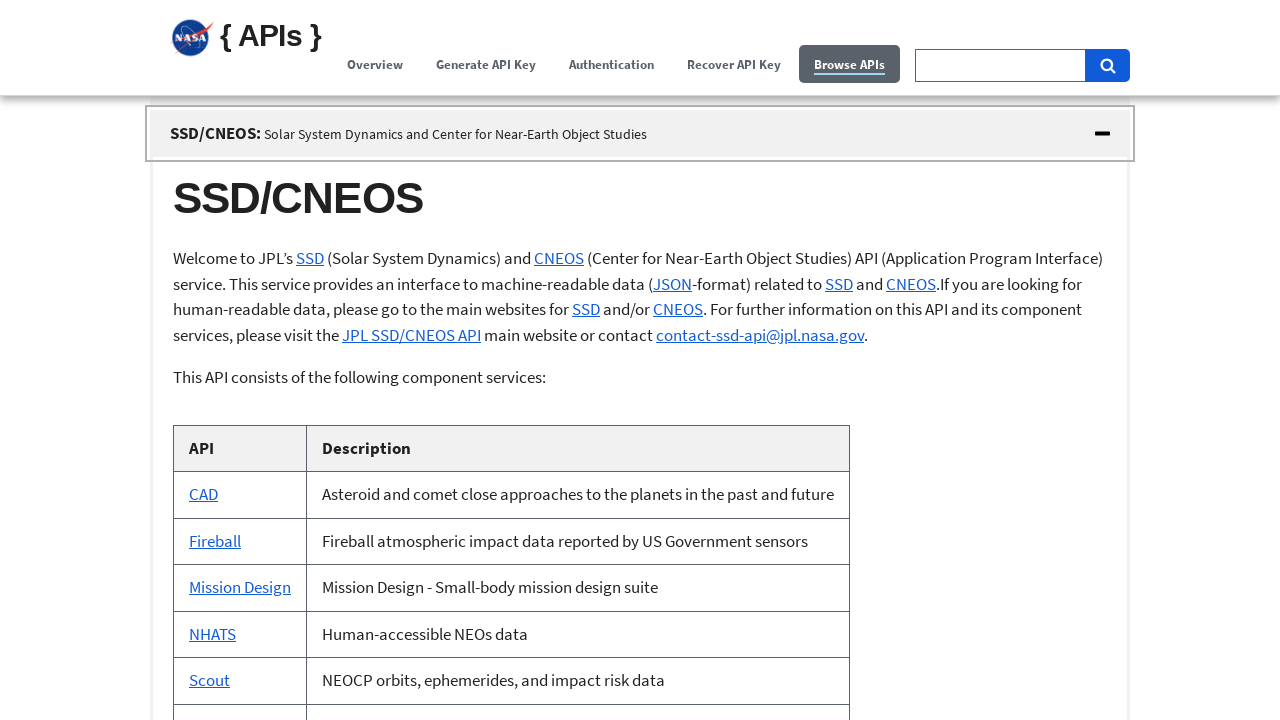